Tests the text box form on demoqa.com by filling in full name, email, current address, and permanent address fields, then submitting the form and verifying the output displays correctly.

Starting URL: https://demoqa.com/text-box

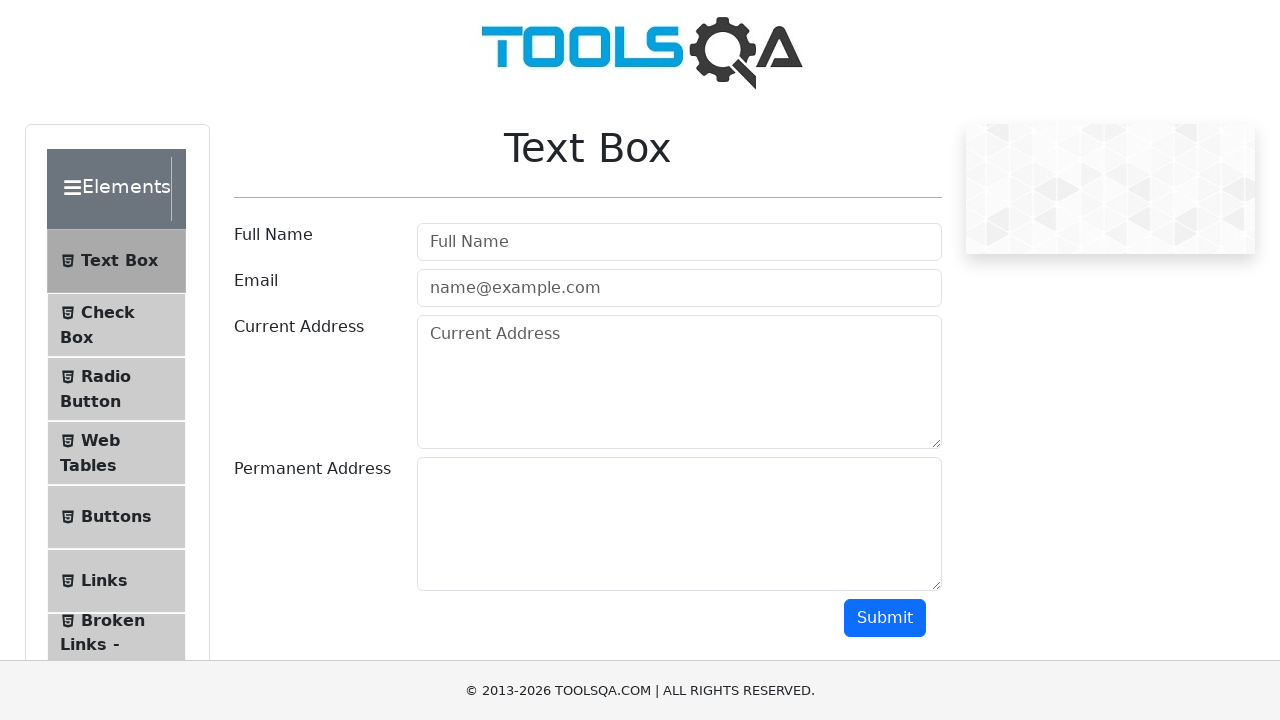

Filled full name field with 'Svetlana' on //input[@id='userName']
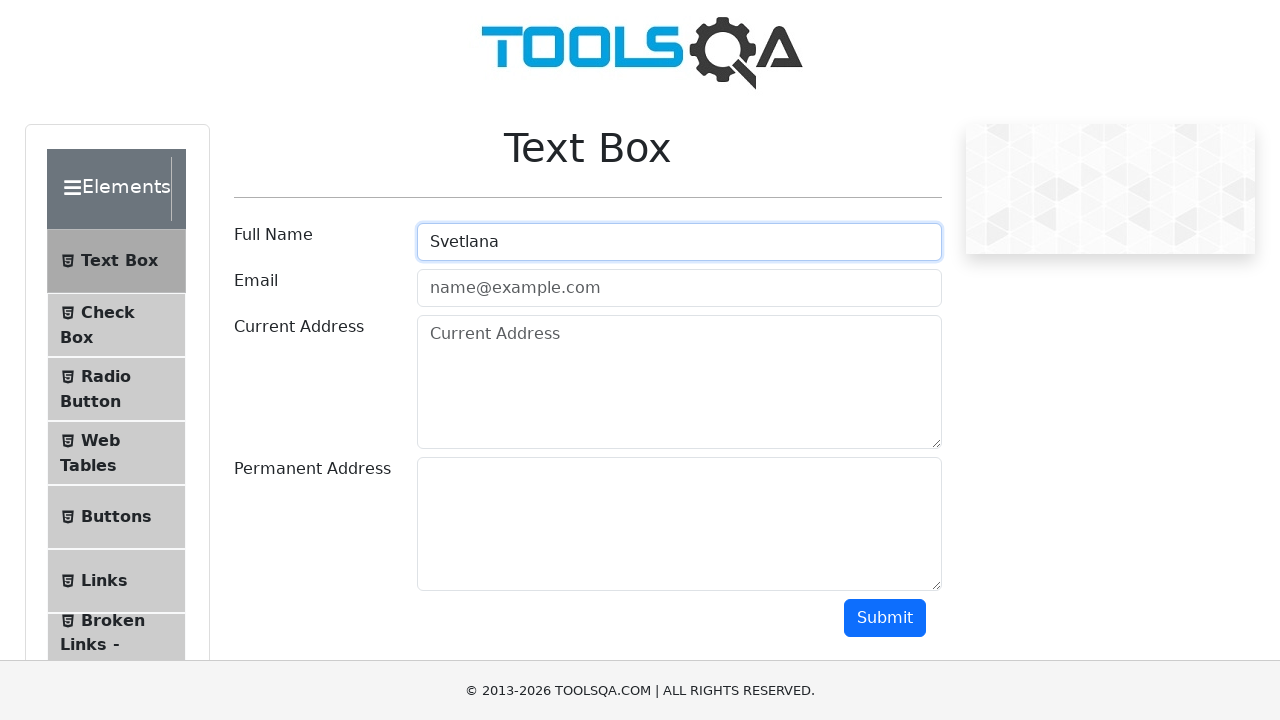

Filled email field with 'sveta51151378@yandex.ru' on //input[@id='userEmail']
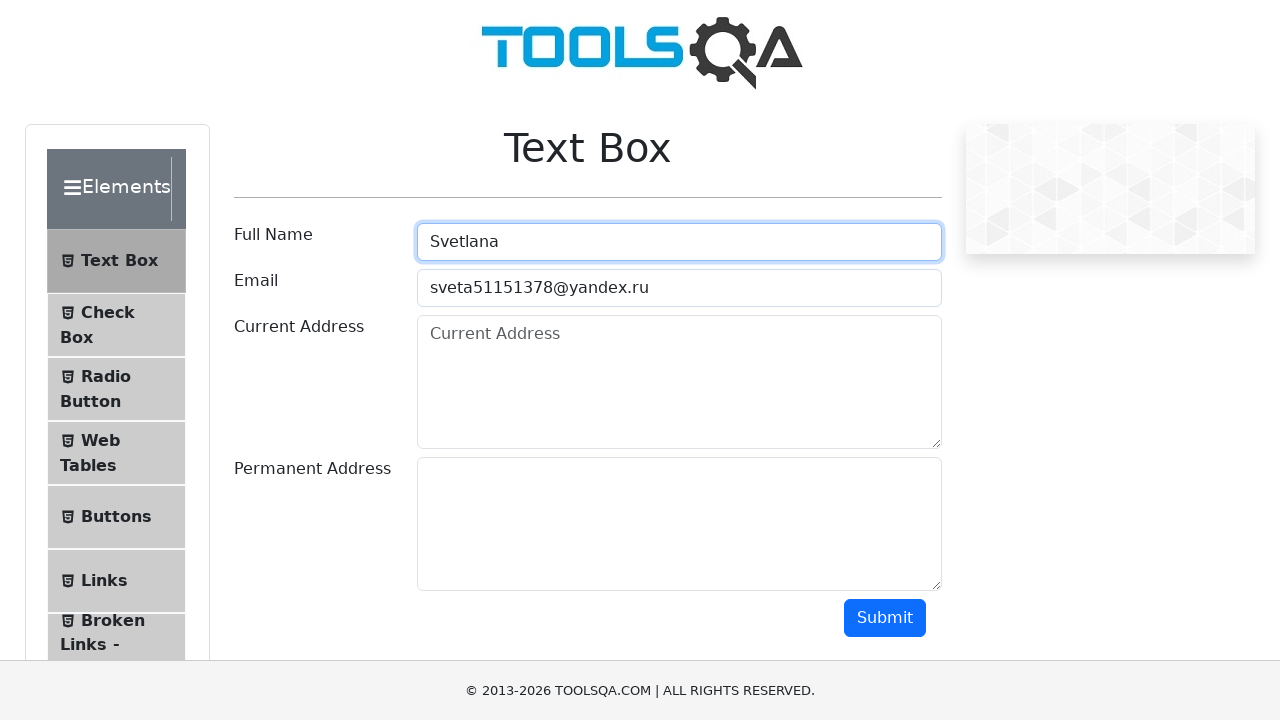

Filled current address field with 'Kursk' on //textarea[@id='currentAddress']
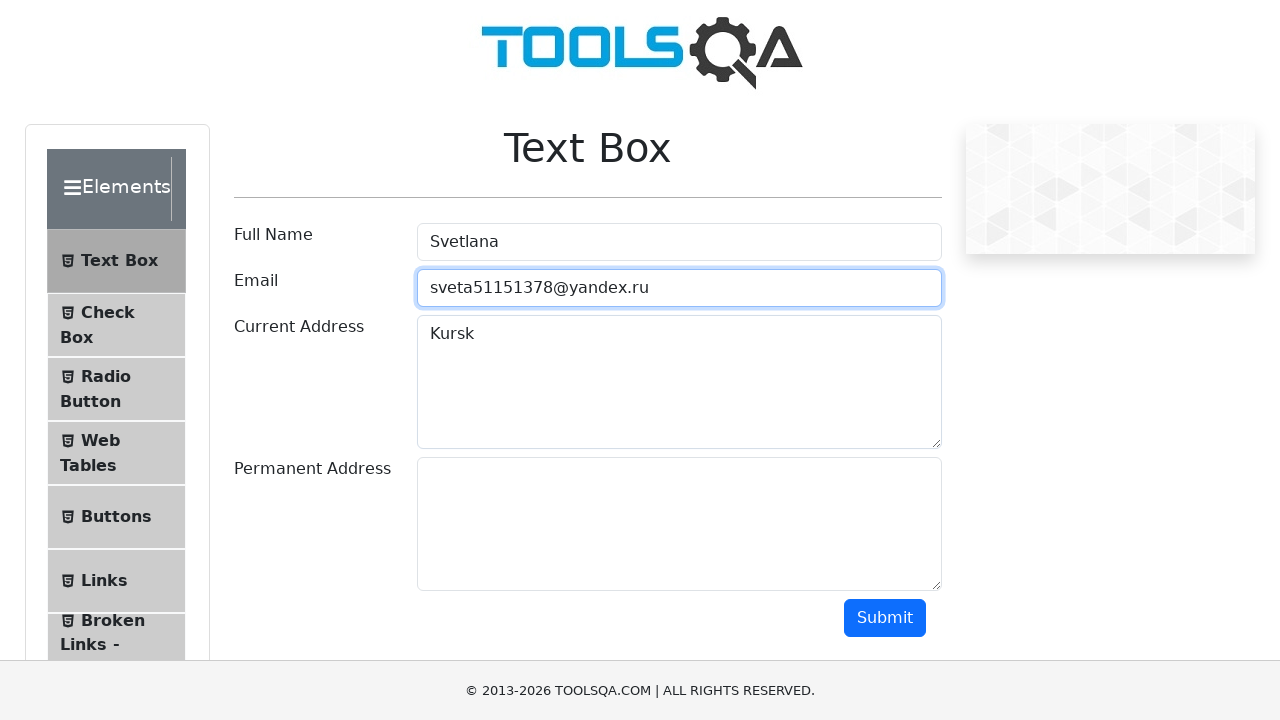

Filled permanent address field with 'Kursk' on //textarea[@id='permanentAddress']
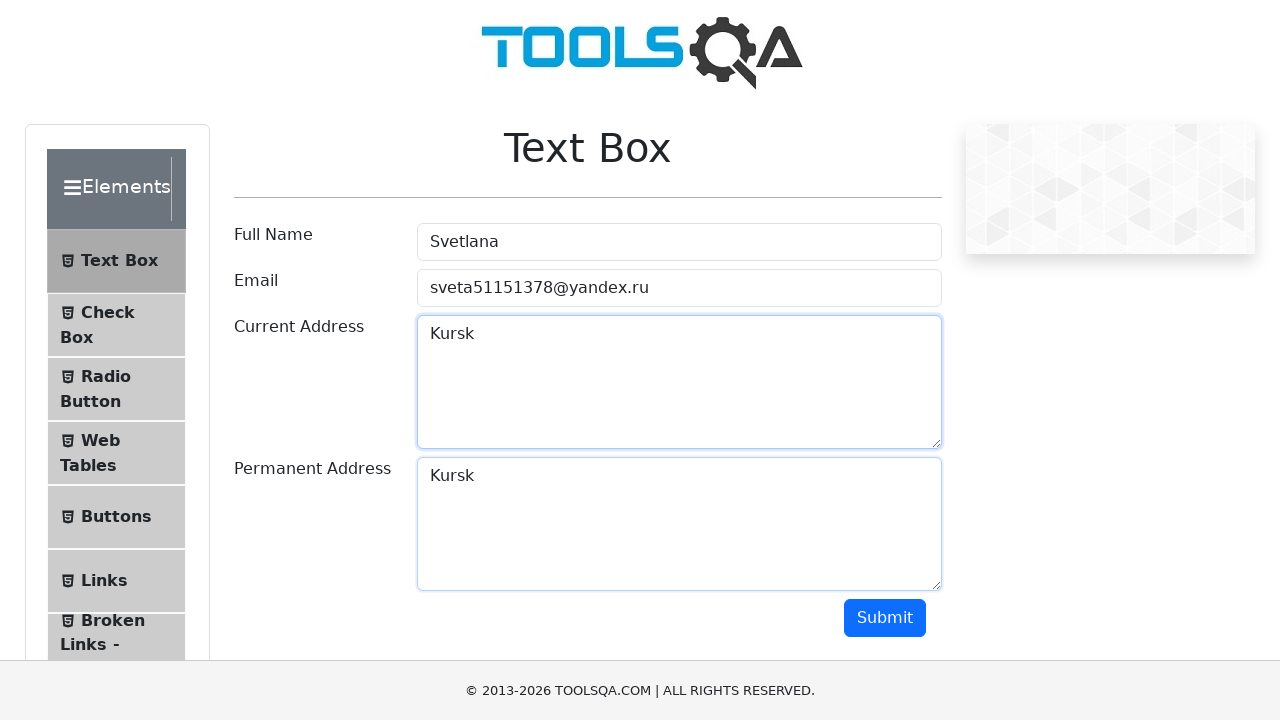

Clicked submit button to submit the form at (885, 618) on xpath=//button[@id='submit']
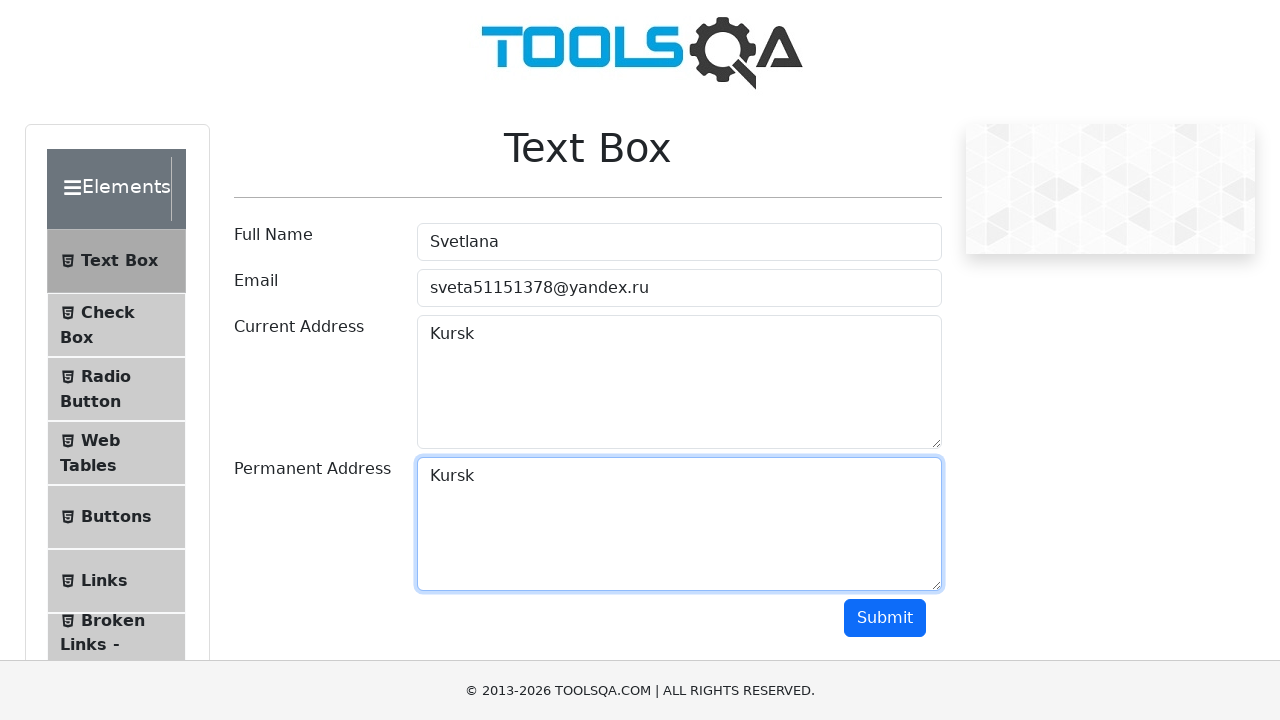

Name output section loaded and is visible
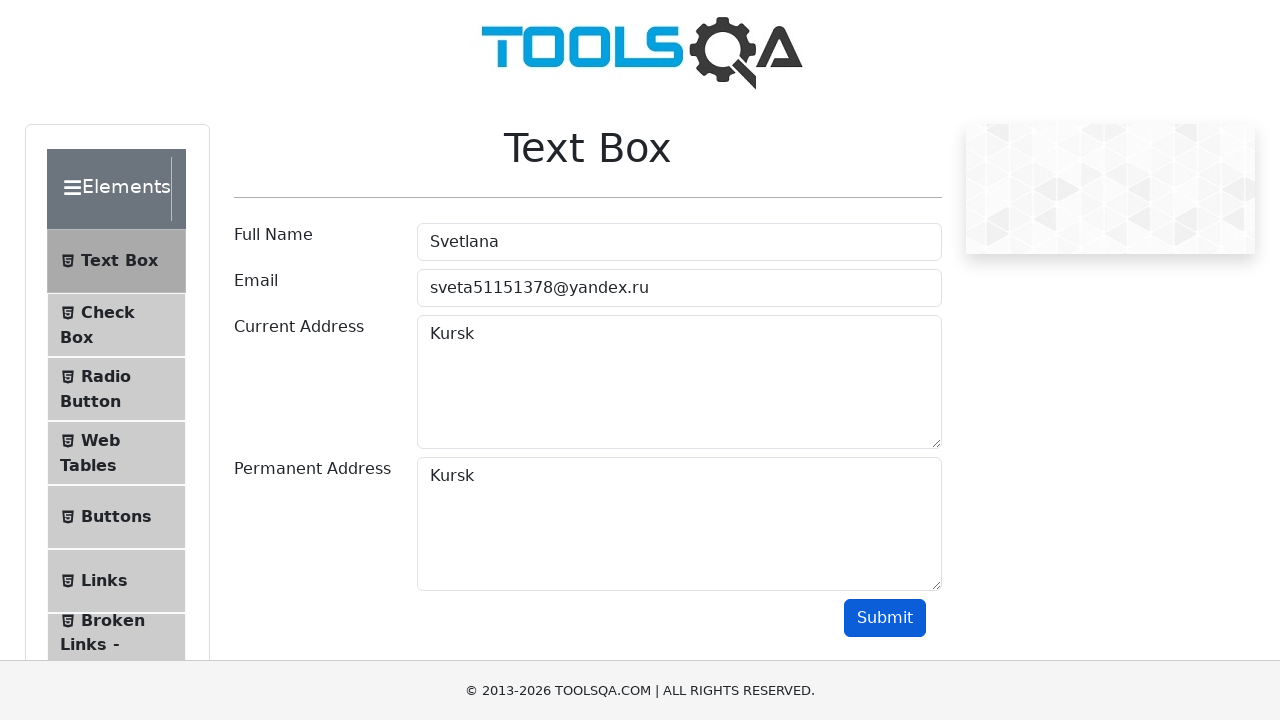

Email output section loaded and is visible
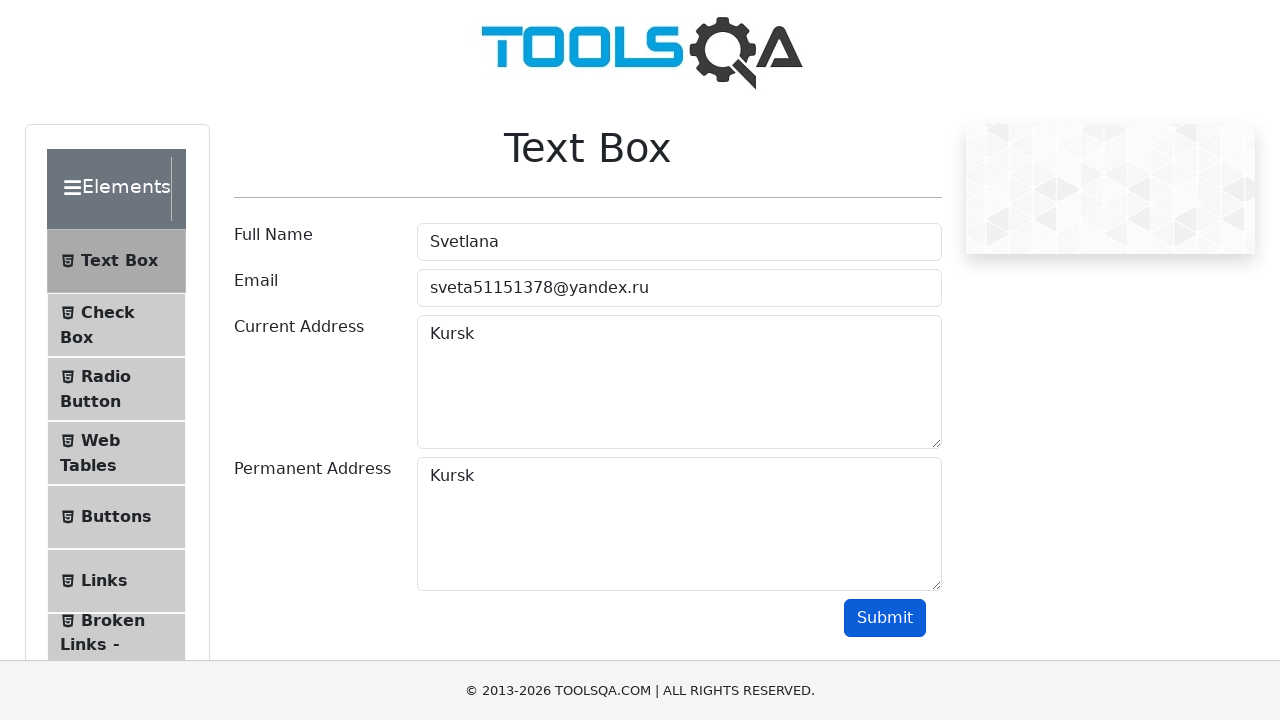

Current address output section loaded and is visible
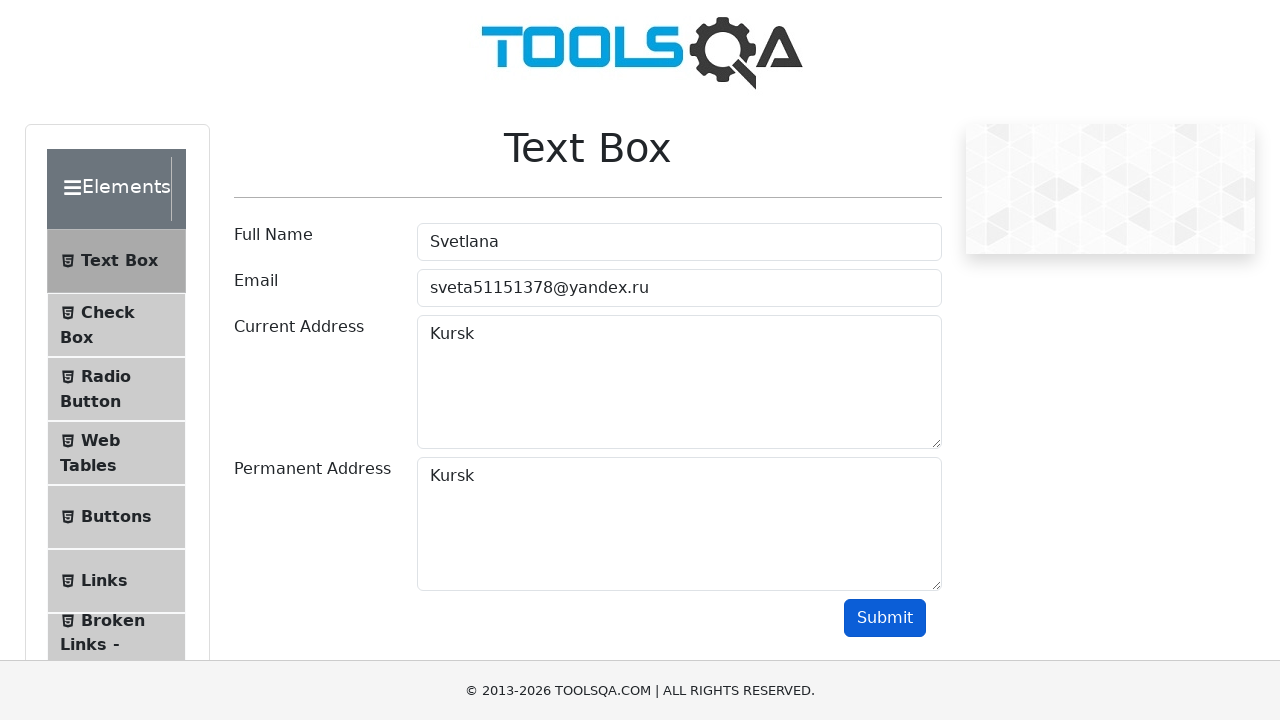

Permanent address output section loaded and is visible
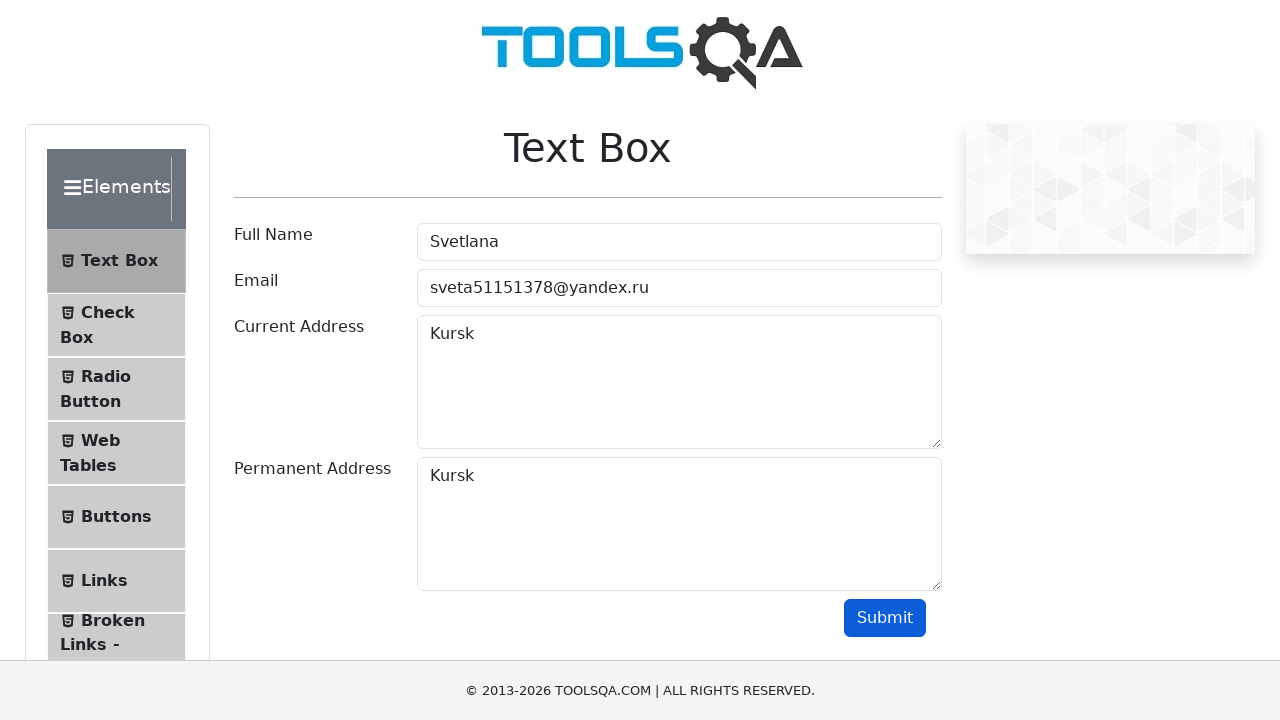

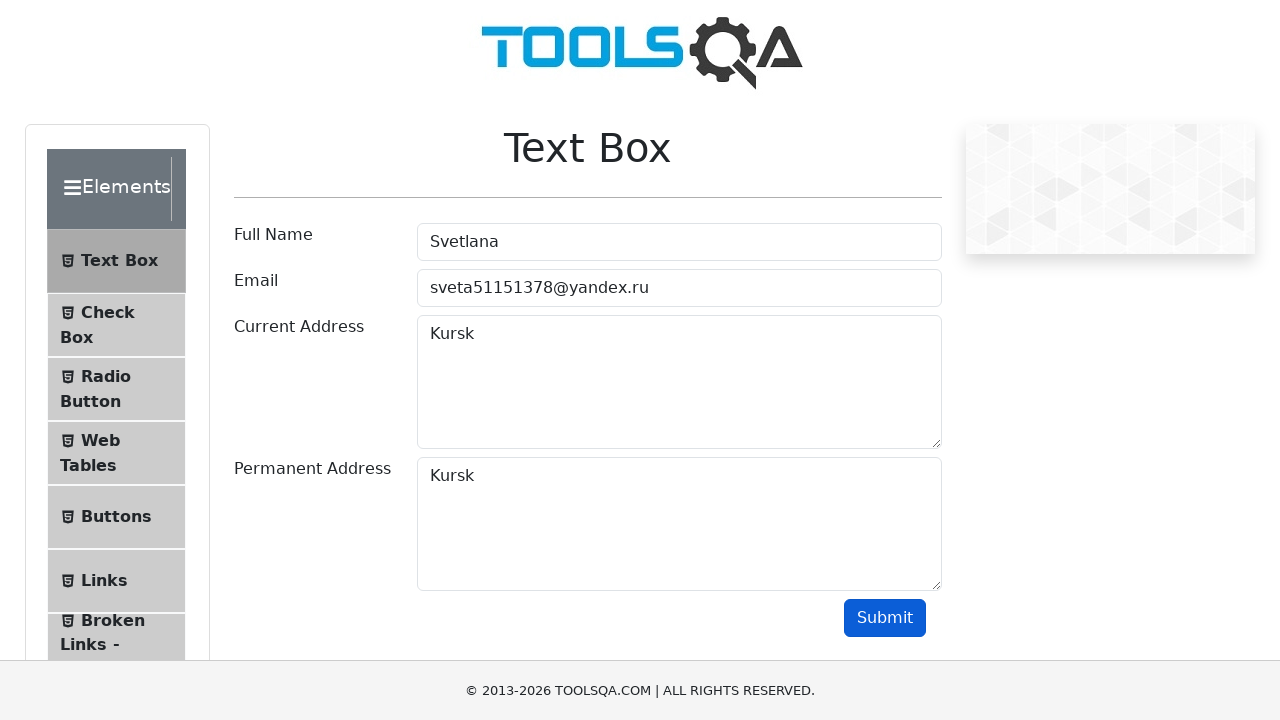